Navigates to the PyCon AU 2015 website and verifies that sponsor carousel items are present on the page

Starting URL: http://2015.pycon-au.org/

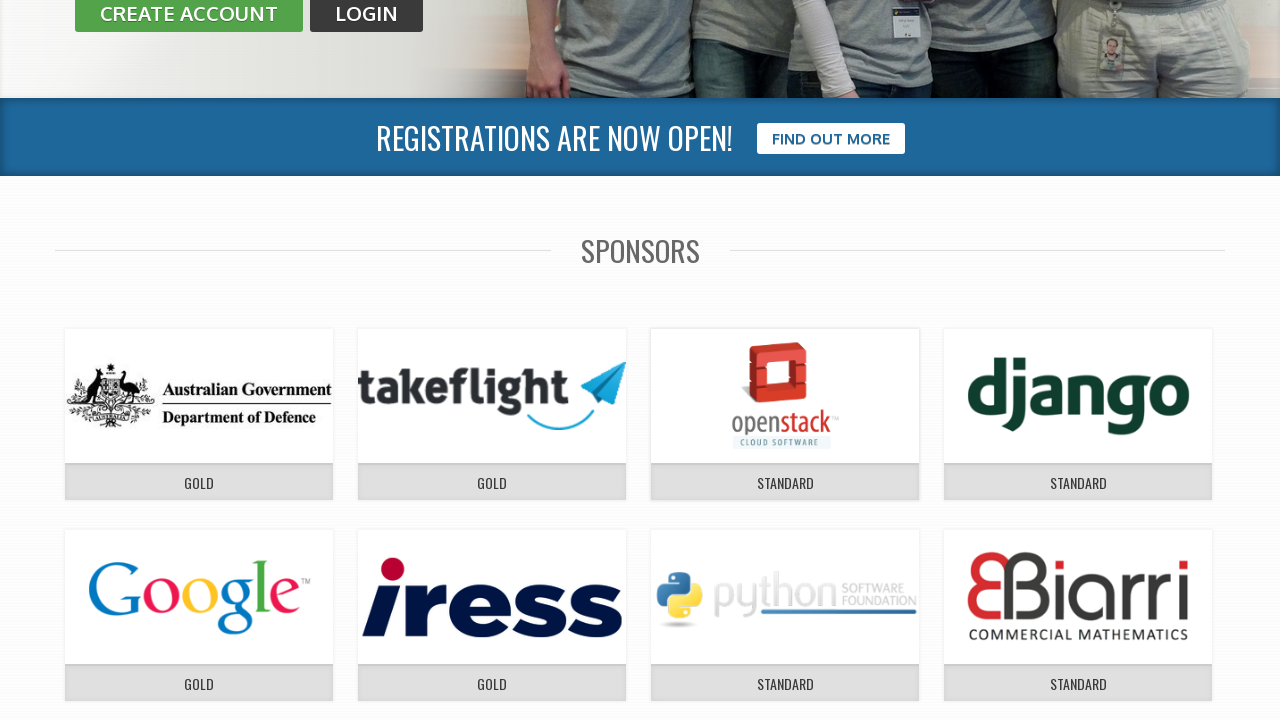

Navigated to PyCon AU 2015 website at http://2015.pycon-au.org/
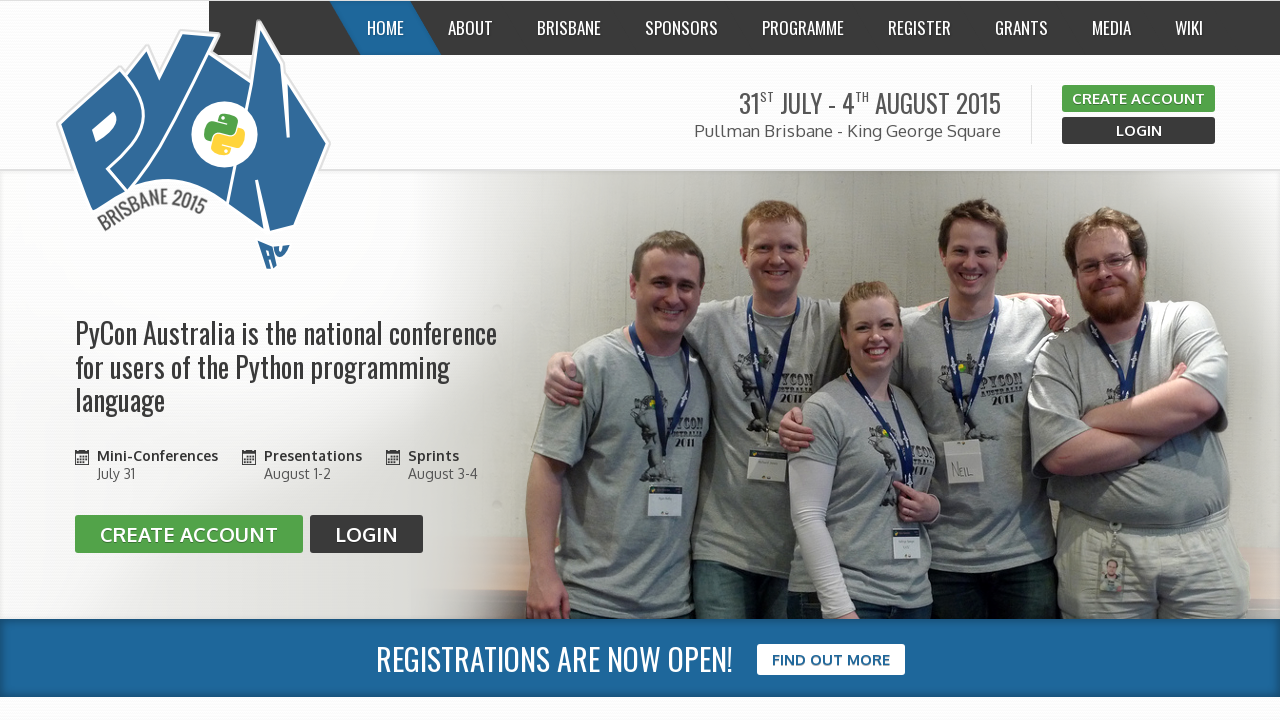

Sponsor carousel items loaded successfully
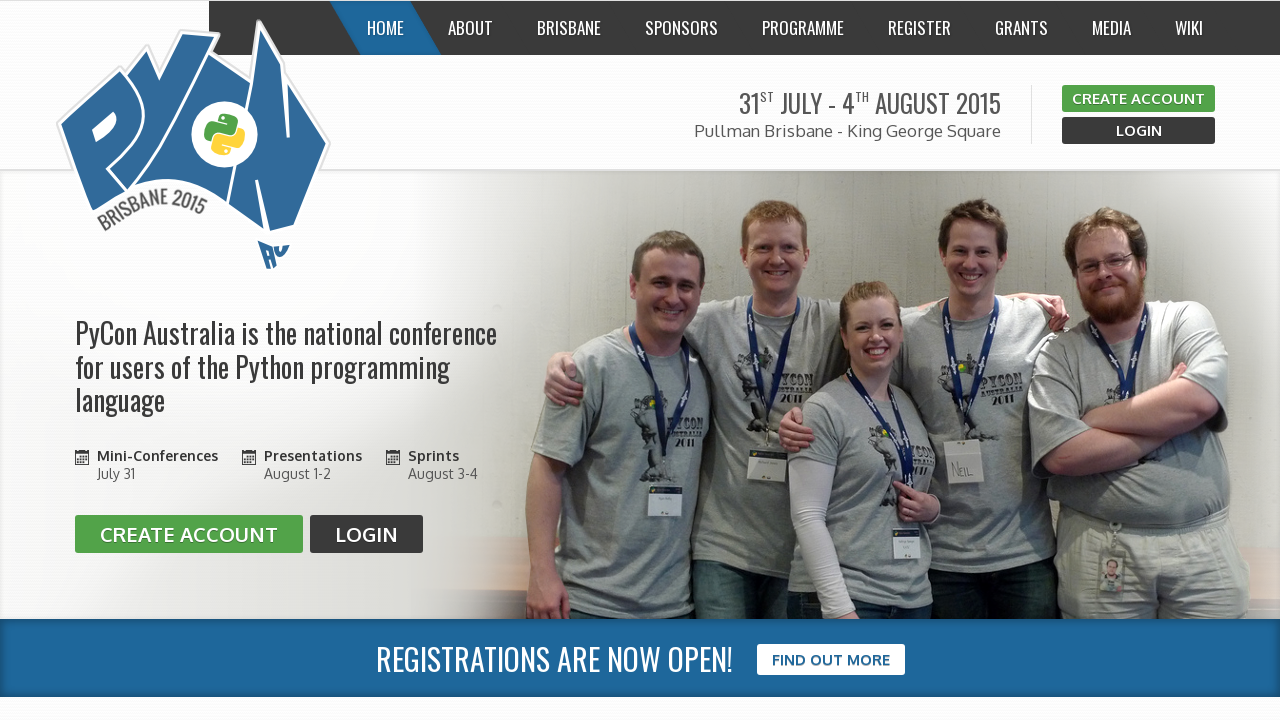

Verified that sponsor carousel items are present on the page
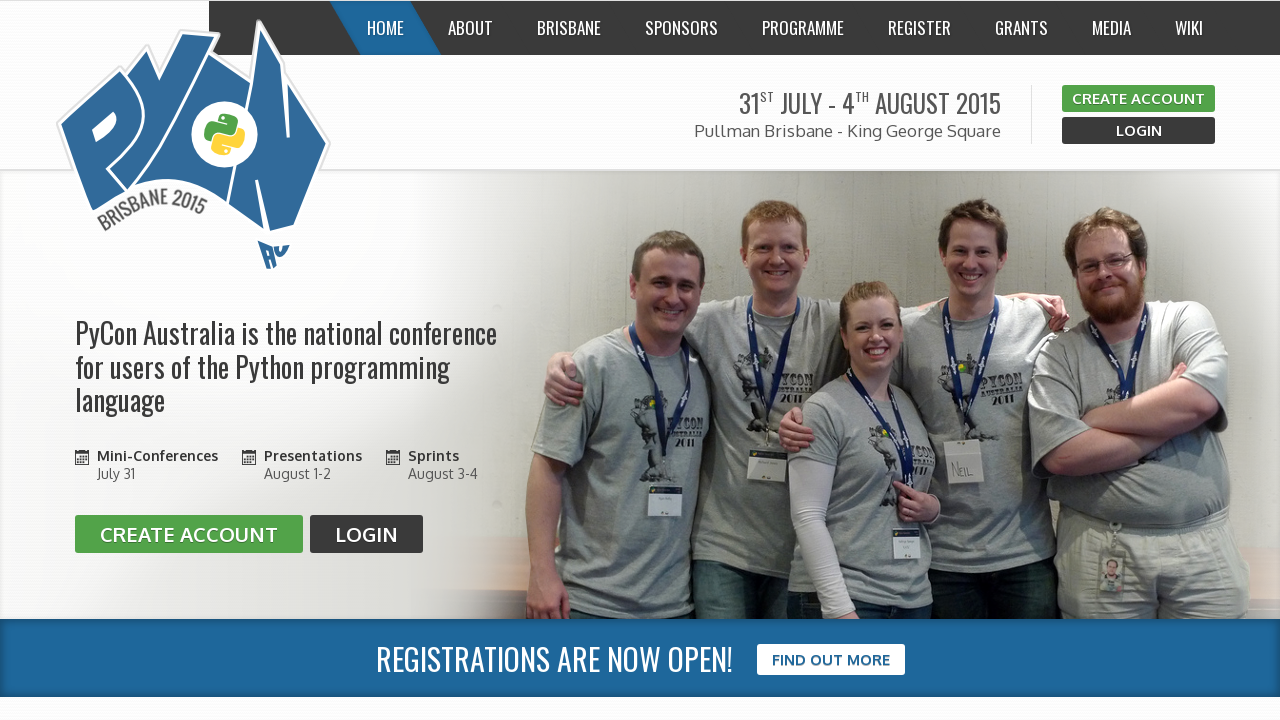

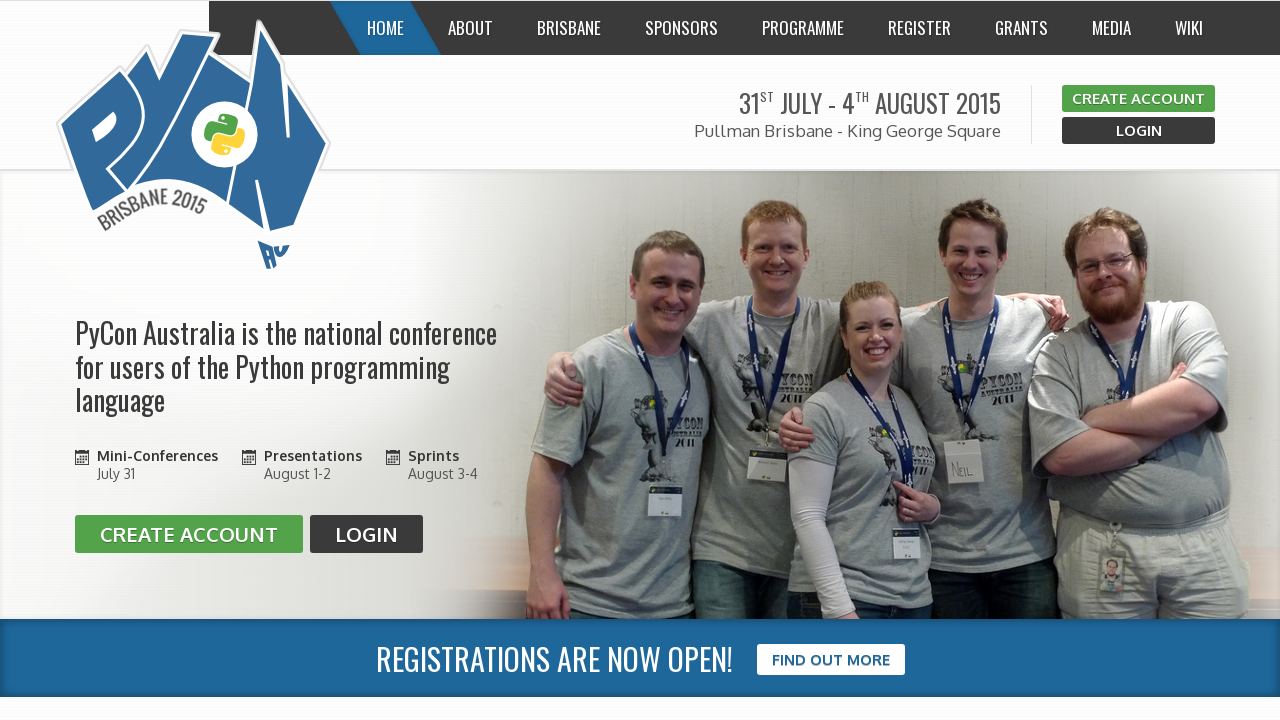